Tests the Inputs page functionality by navigating to it and entering a number into the input field

Starting URL: https://the-internet.herokuapp.com/

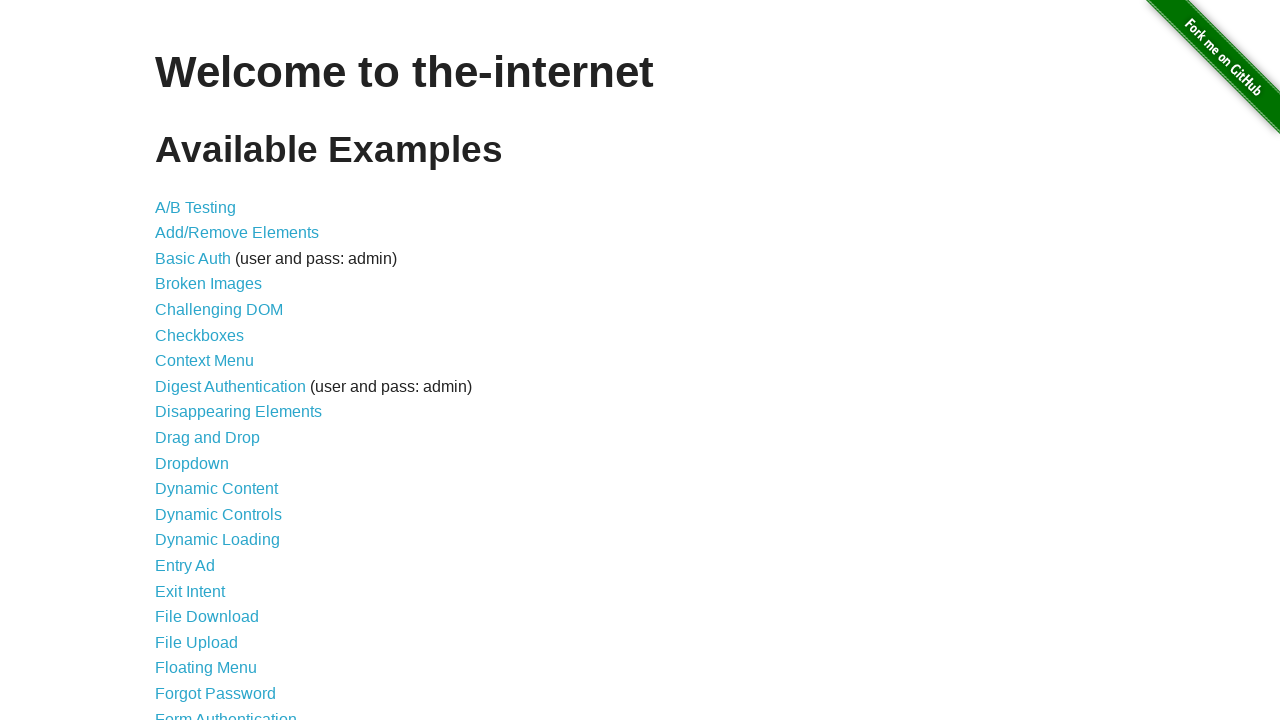

Clicked on the Inputs link at (176, 361) on text=Inputs
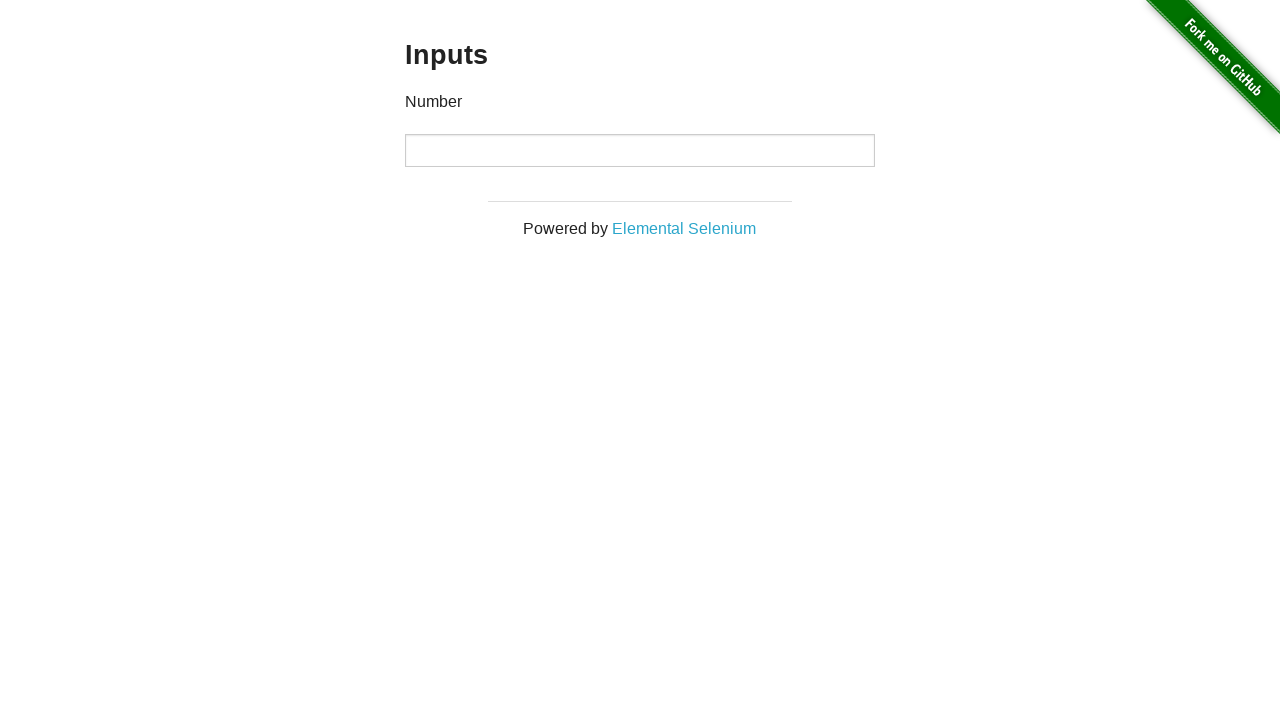

Input field with type='number' is now visible
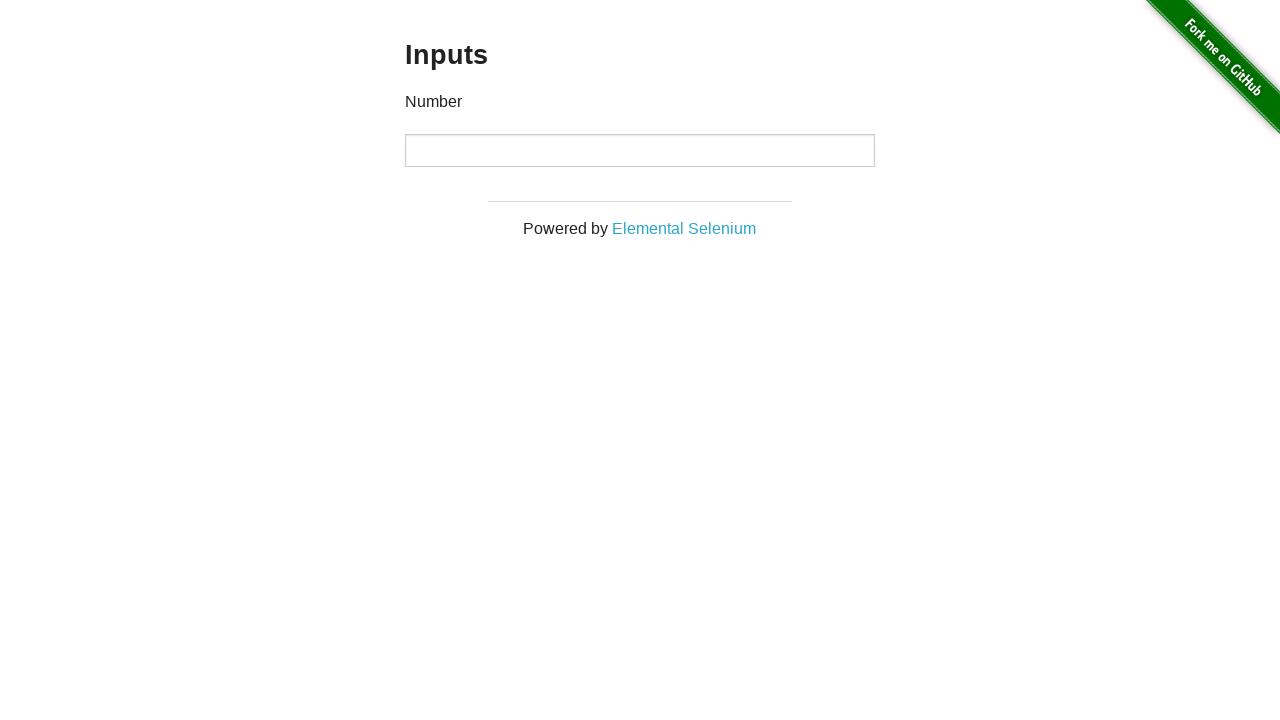

Entered number '22' into the input field on input[type='number']
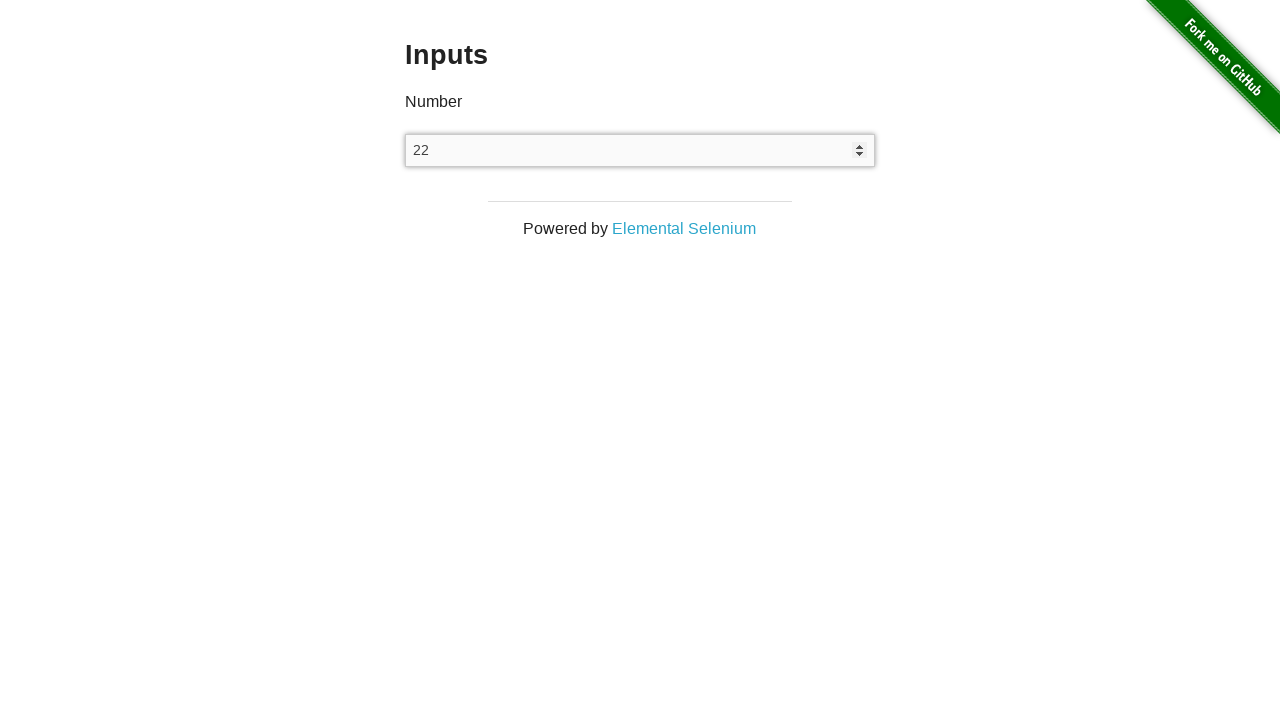

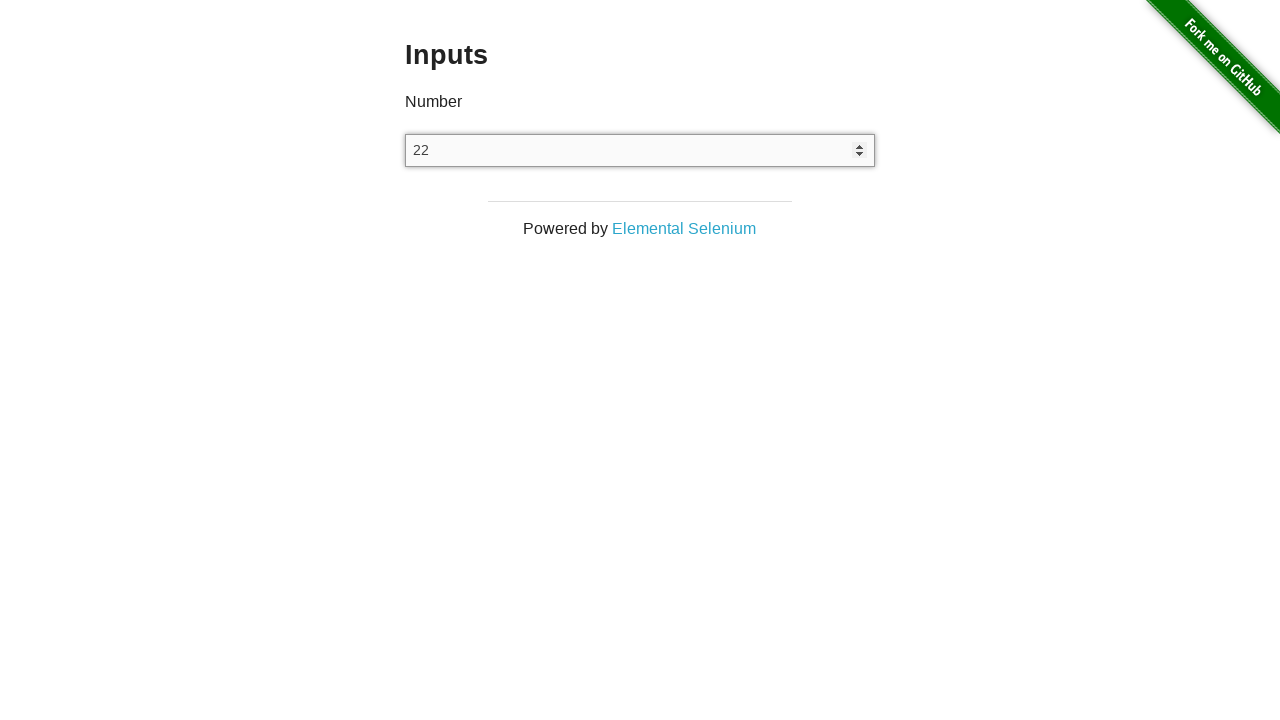